Tests radio button selection functionality by clicking through three radio button options

Starting URL: https://rahulshettyacademy.com/AutomationPractice/

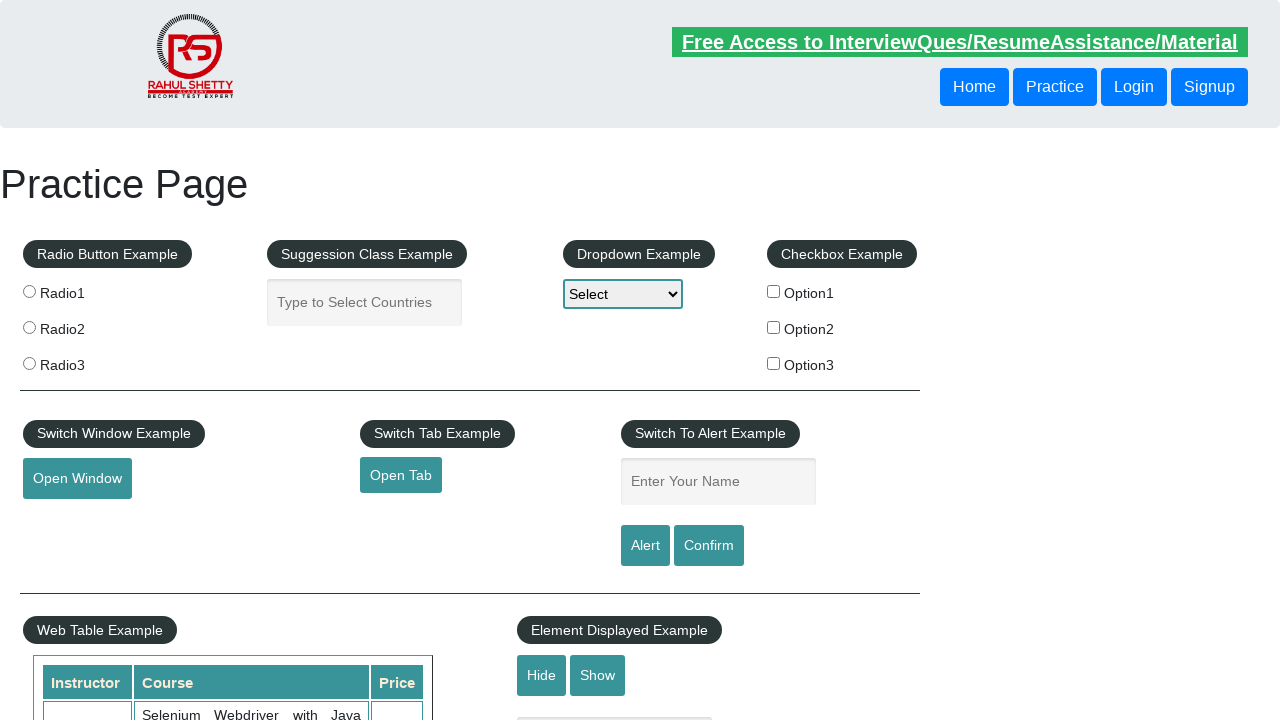

Clicked first radio button option at (29, 291) on //*[@id="radio-btn-example"]/fieldset/label[1]/input
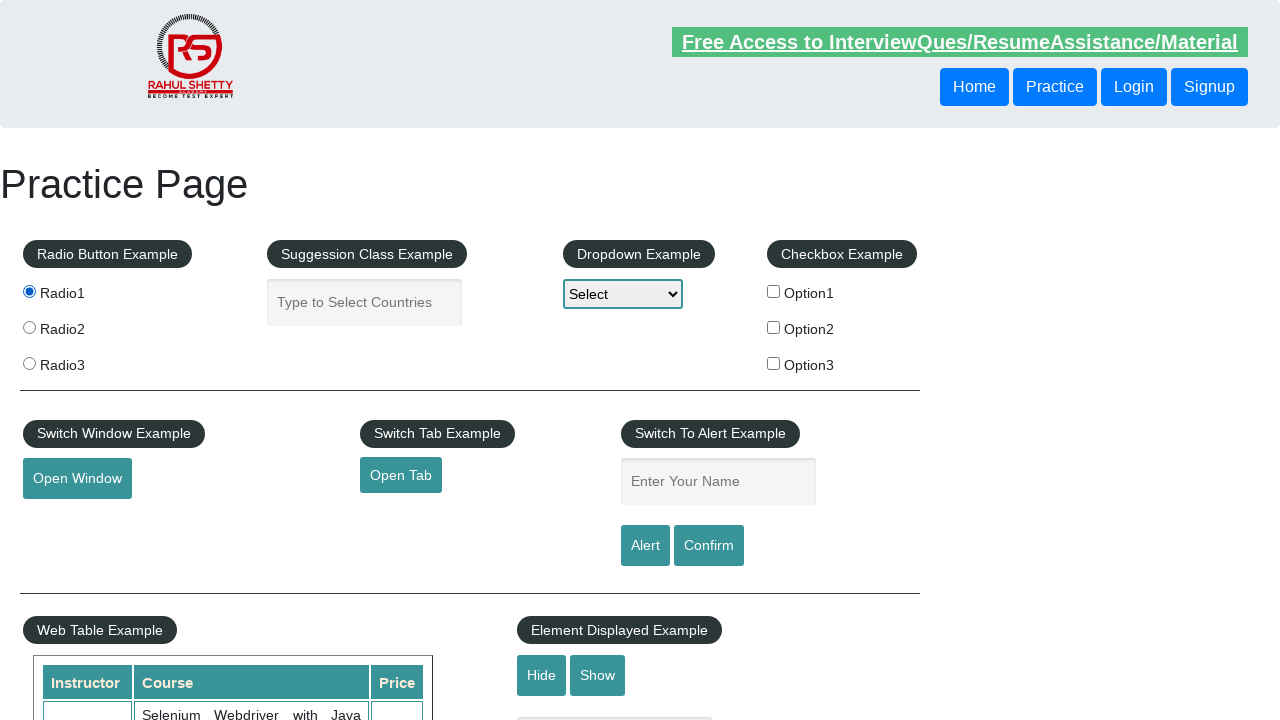

Clicked second radio button option at (29, 327) on //*[@id="radio-btn-example"]/fieldset/label[2]/input
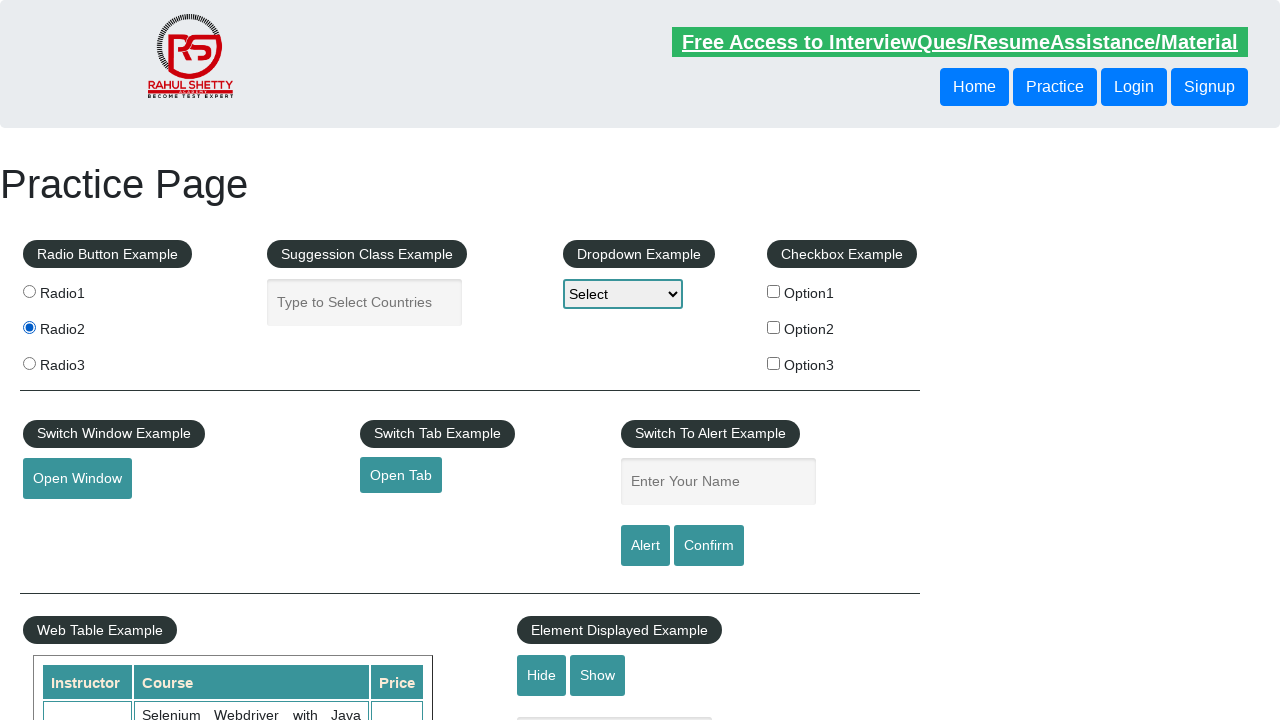

Clicked third radio button option at (29, 363) on //*[@id="radio-btn-example"]/fieldset/label[3]/input
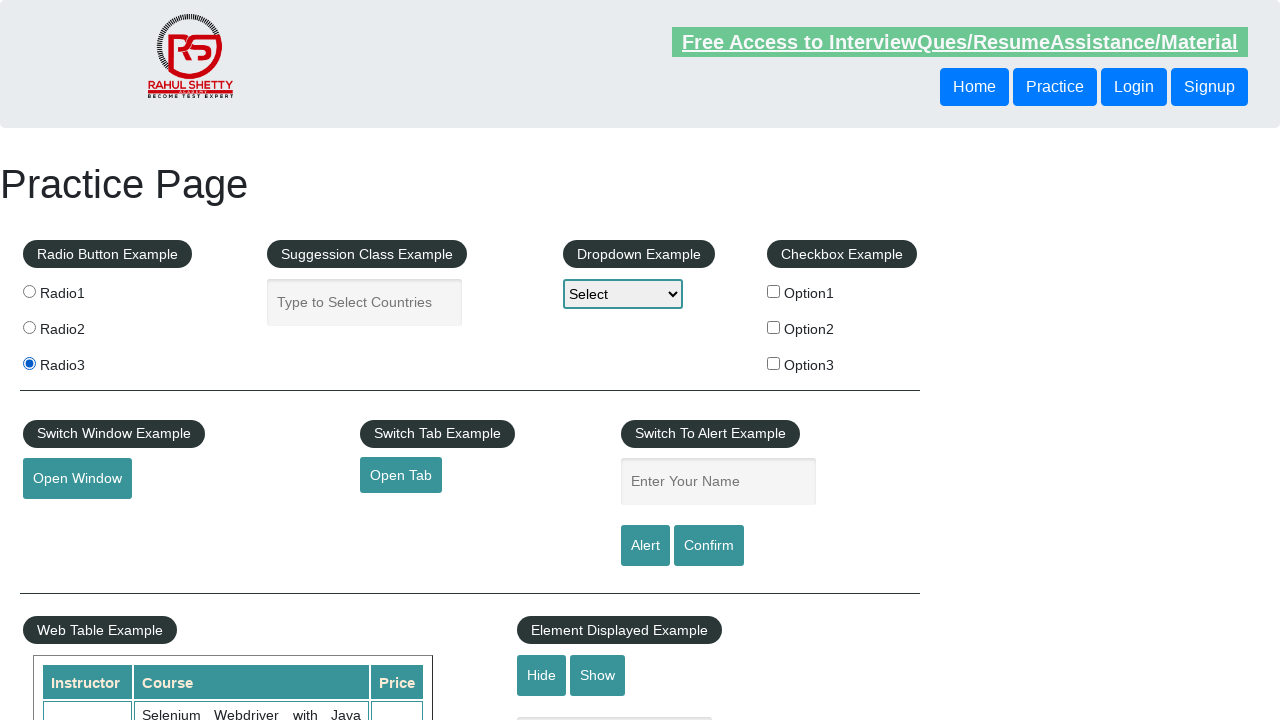

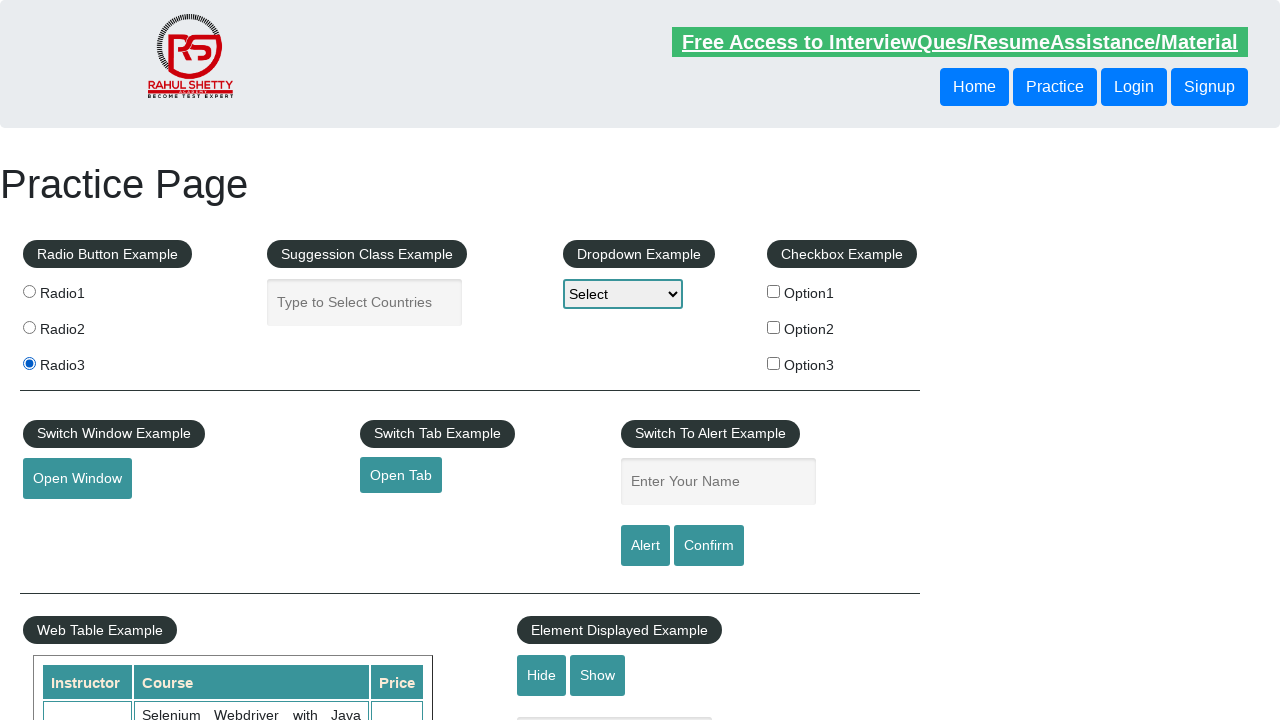